Tests A/B test opt-out functionality by visiting the A/B test page, verifying it shows an A/B test variant, then adding an opt-out cookie and refreshing to confirm the page shows "No A/B Test".

Starting URL: http://the-internet.herokuapp.com/abtest

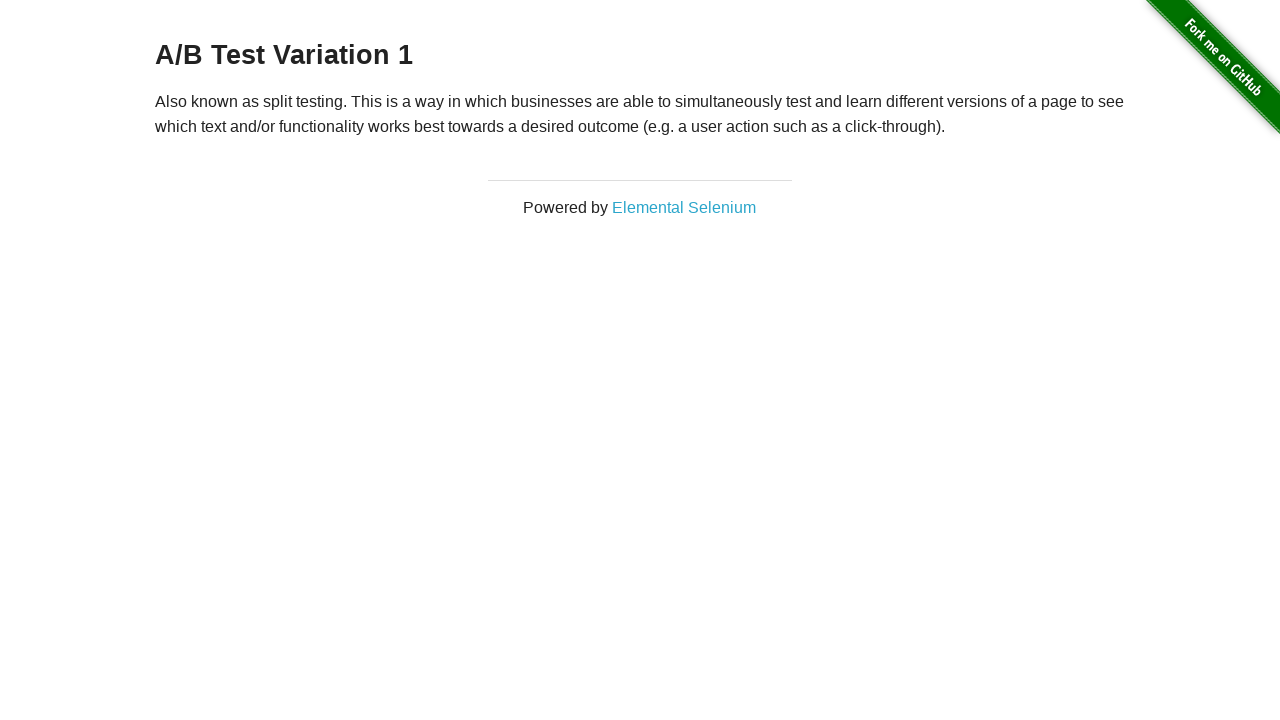

Located h3 heading element
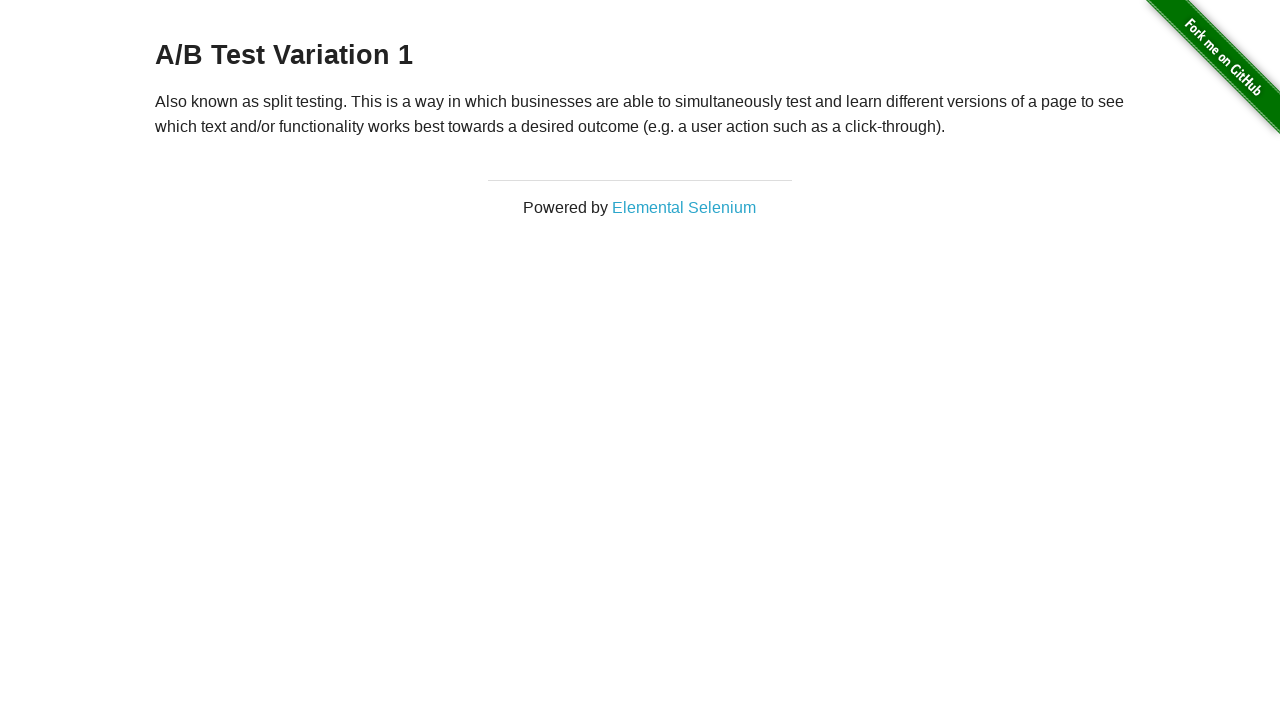

Waited for h3 heading to appear - verified initial A/B test variant is displayed
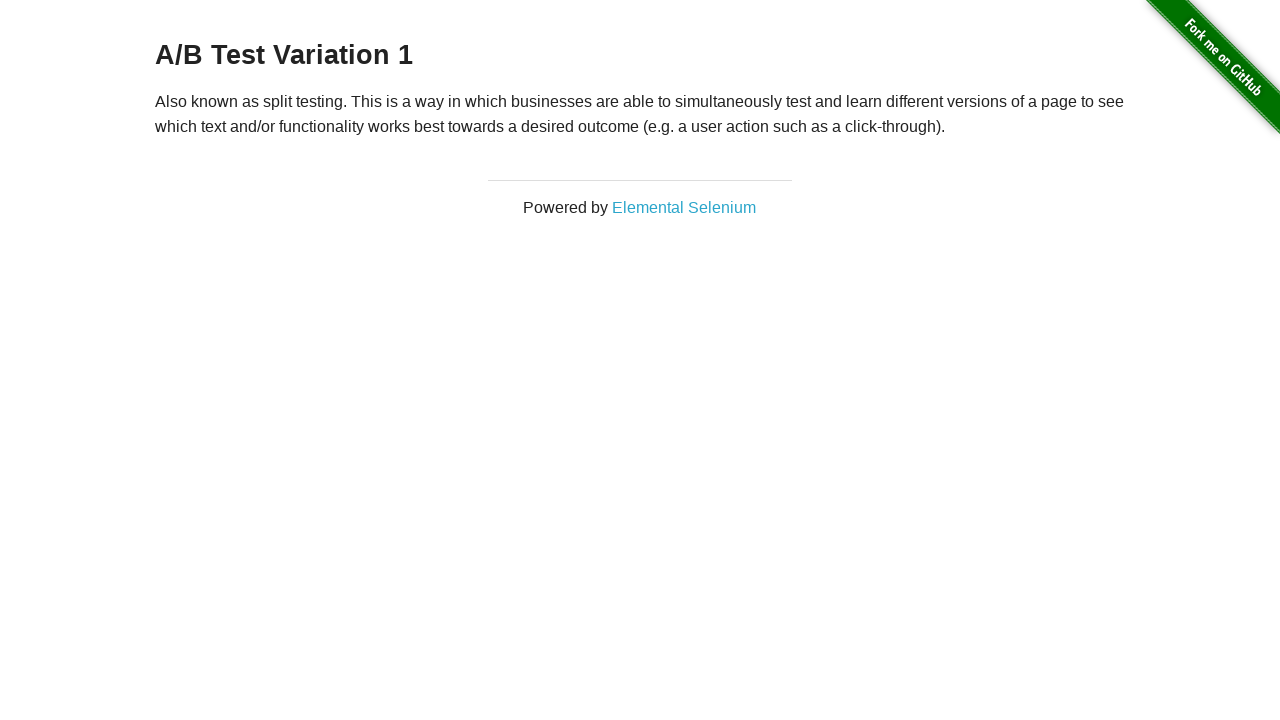

Added optimizelyOptOut cookie to opt out of A/B test
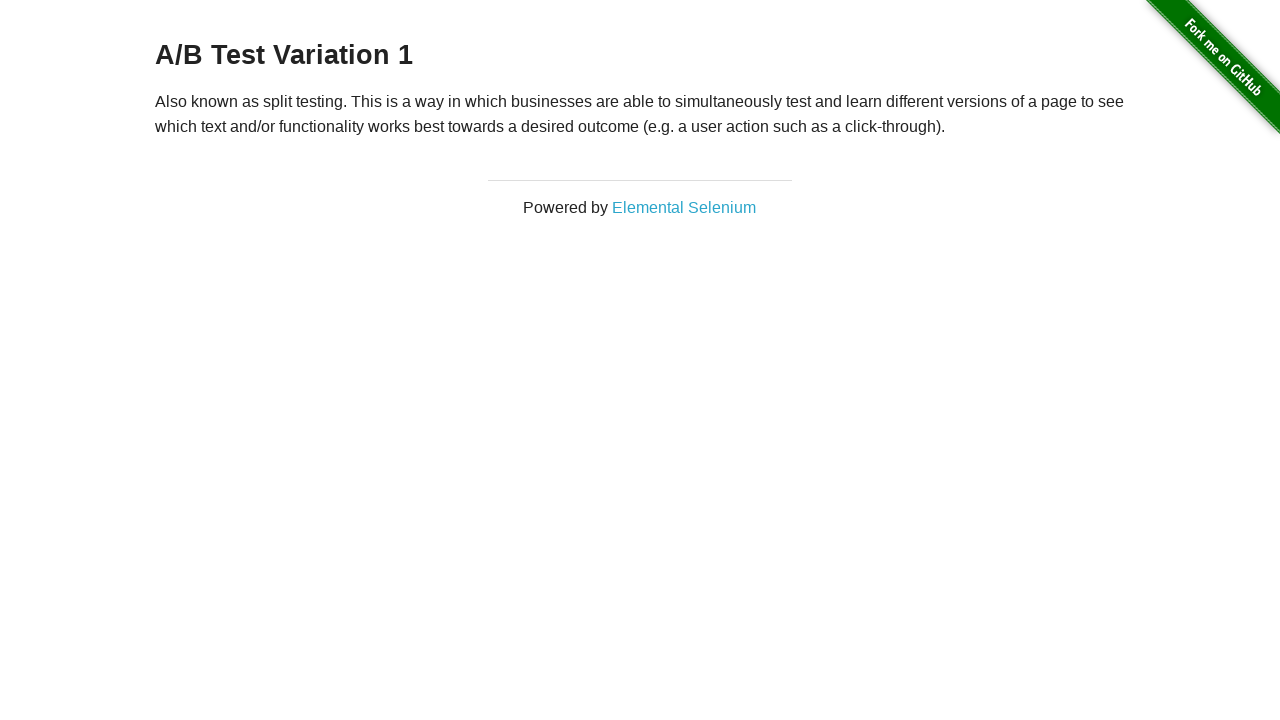

Refreshed page after adding opt-out cookie
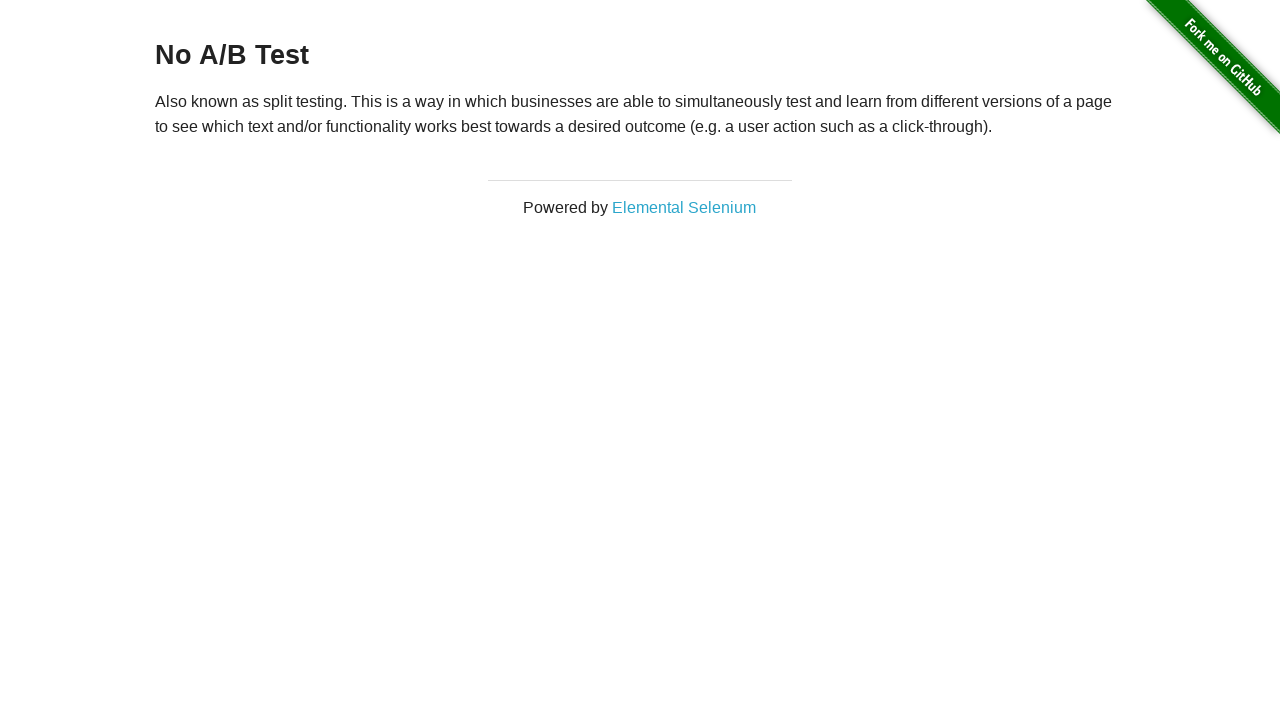

Waited for h3 heading - verified page now shows 'No A/B Test' after opt-out
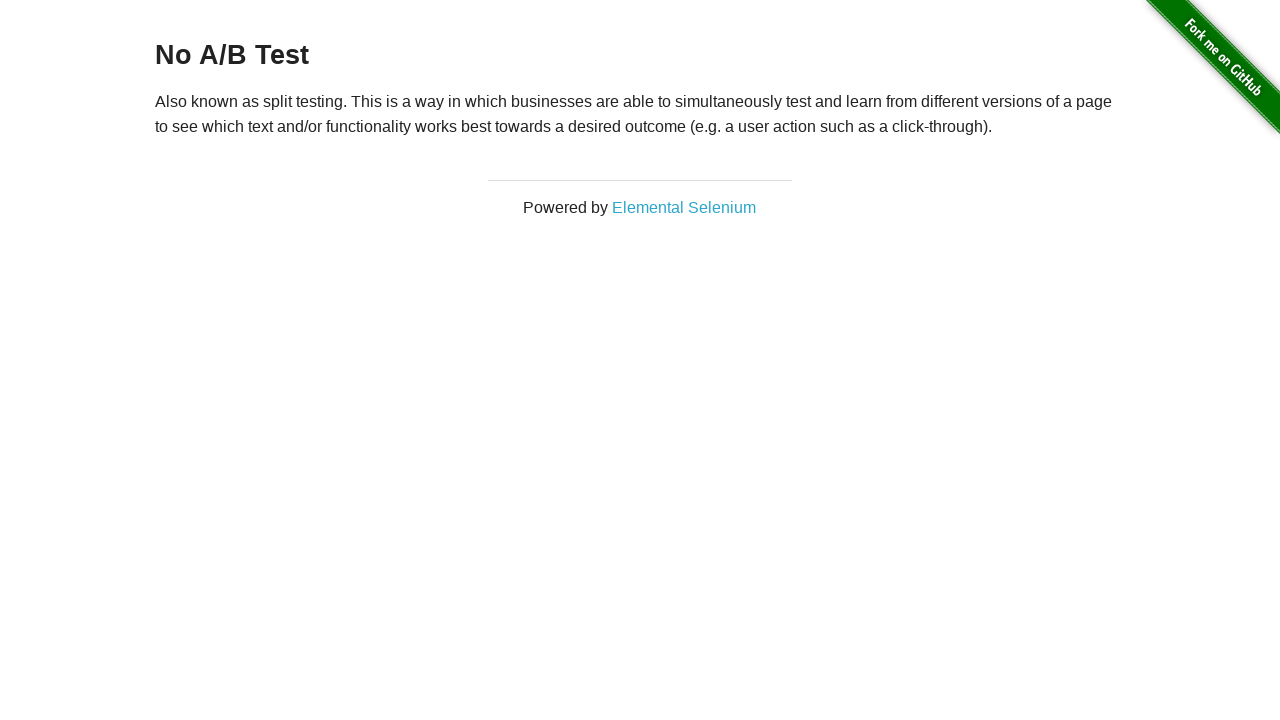

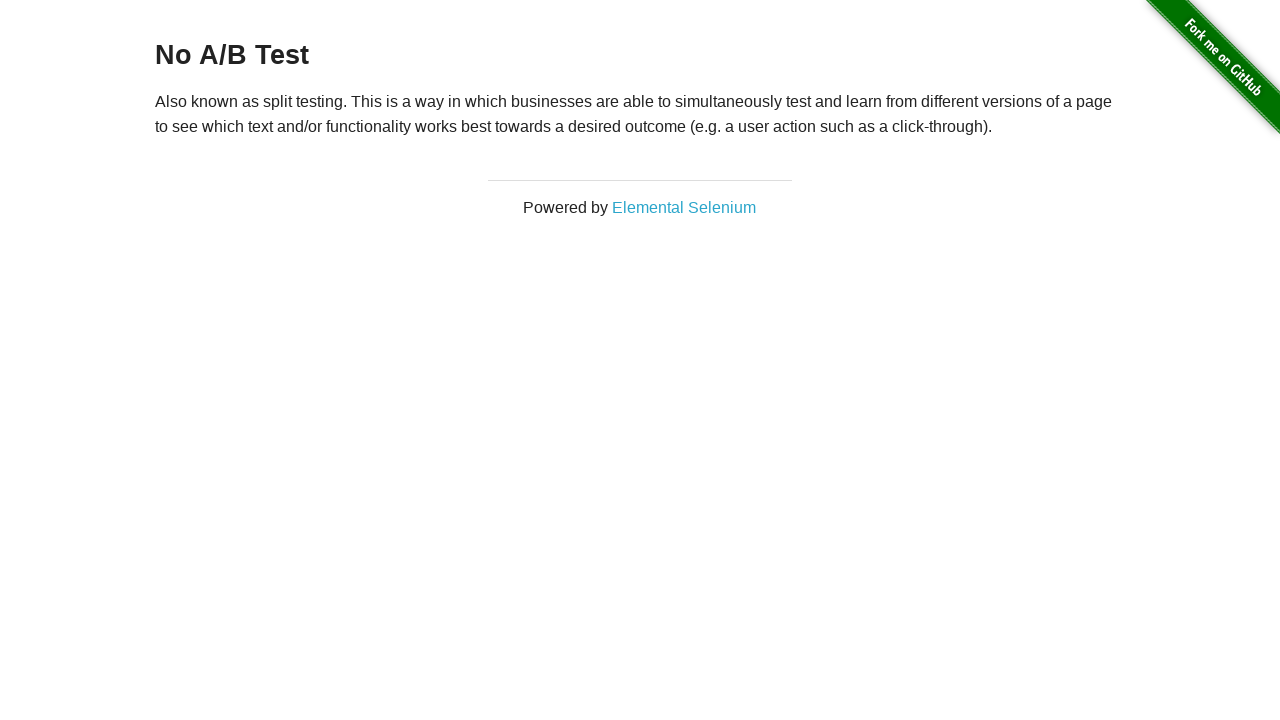